Tests that a floating menu remains visible while scrolling up and down the page

Starting URL: http://the-internet.herokuapp.com/floating_menu

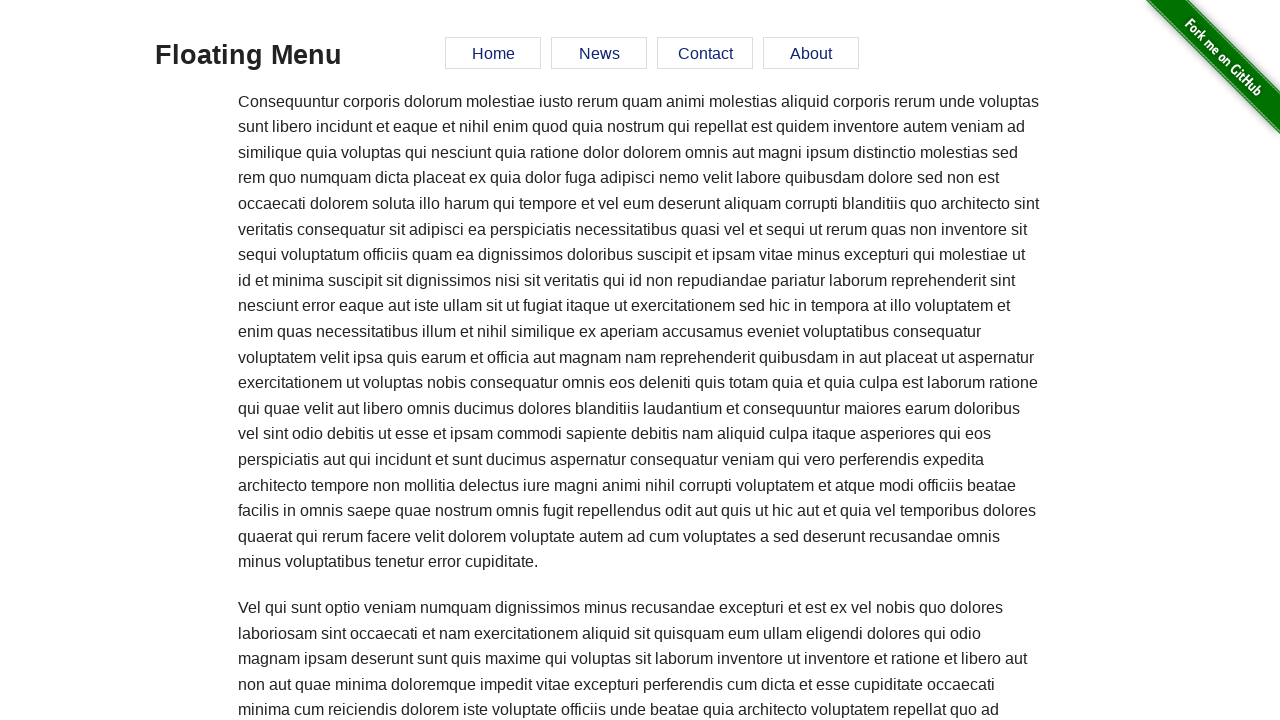

Verified floating menu is initially visible
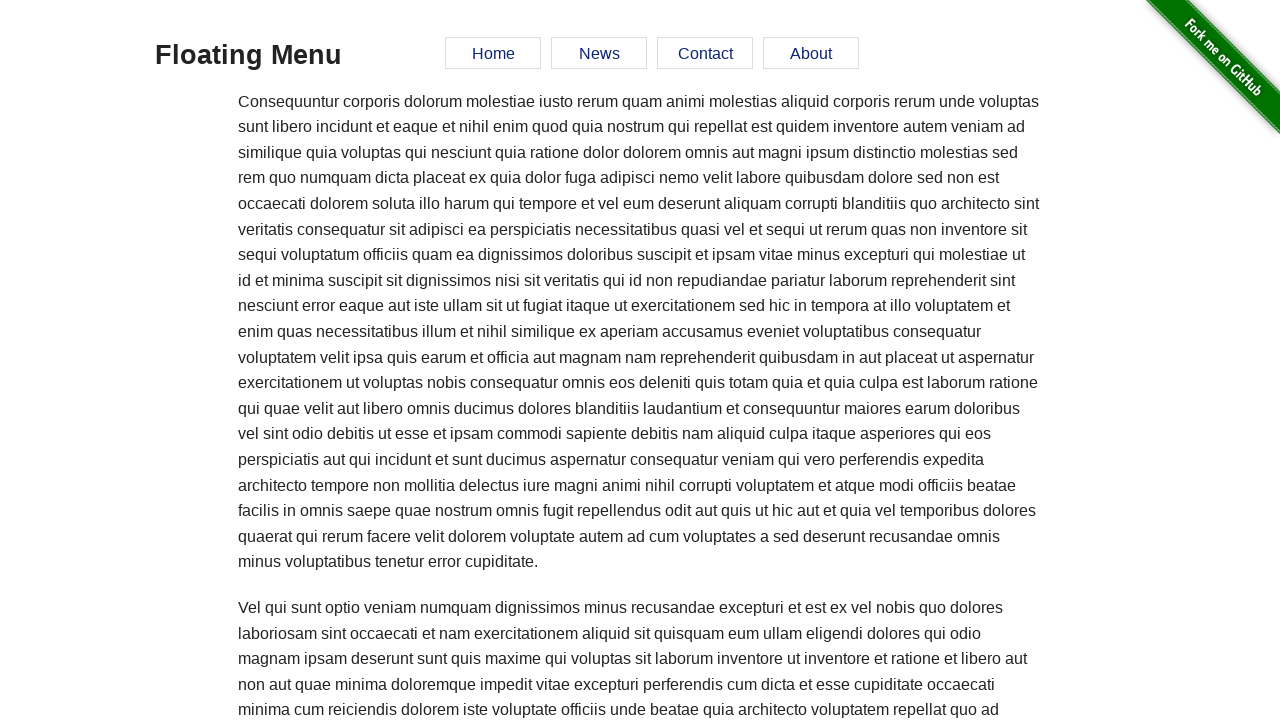

Scrolled down the page by 2000 pixels
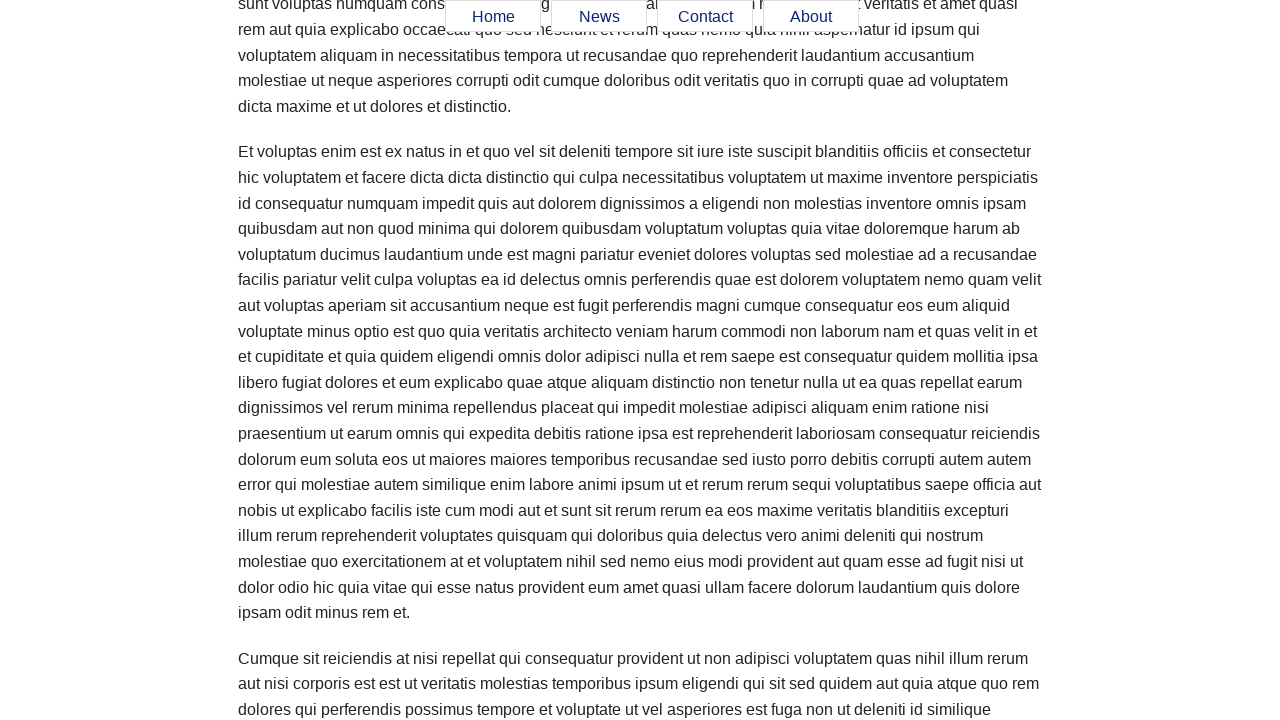

Verified menu links are still visible after scrolling down
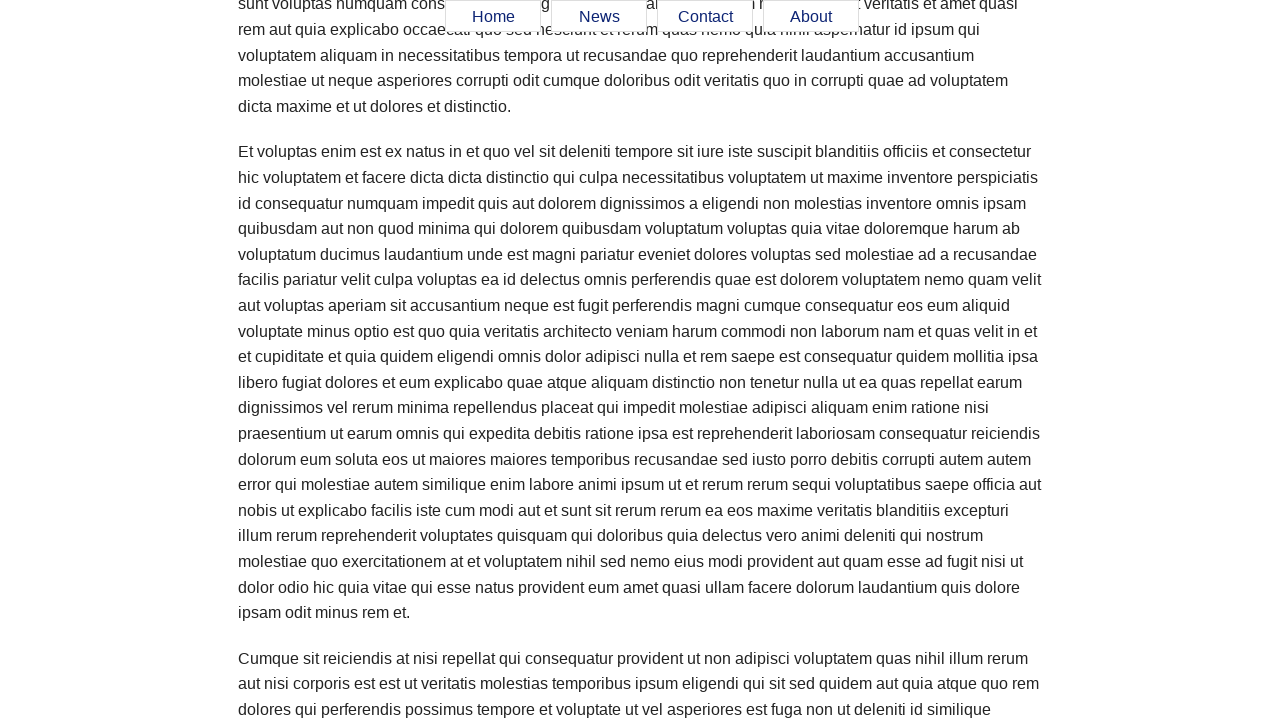

Scrolled back up the page by 1000 pixels
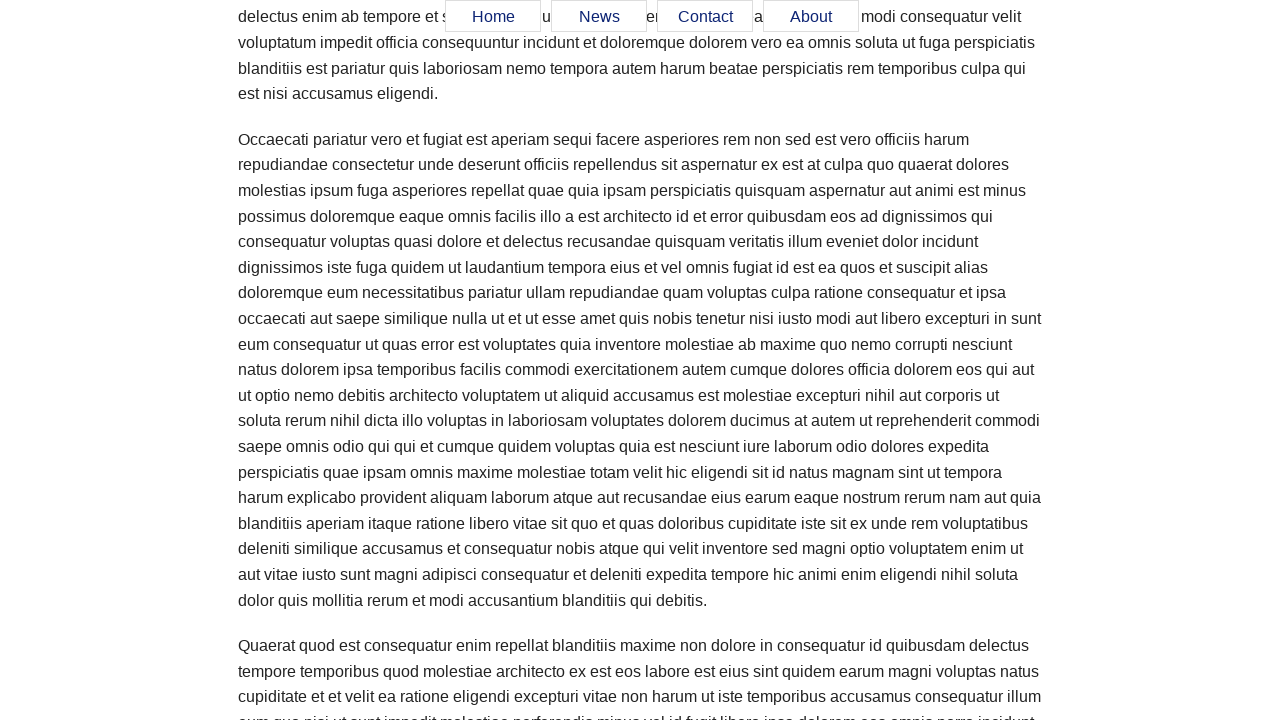

Verified floating menu is still visible after scrolling up
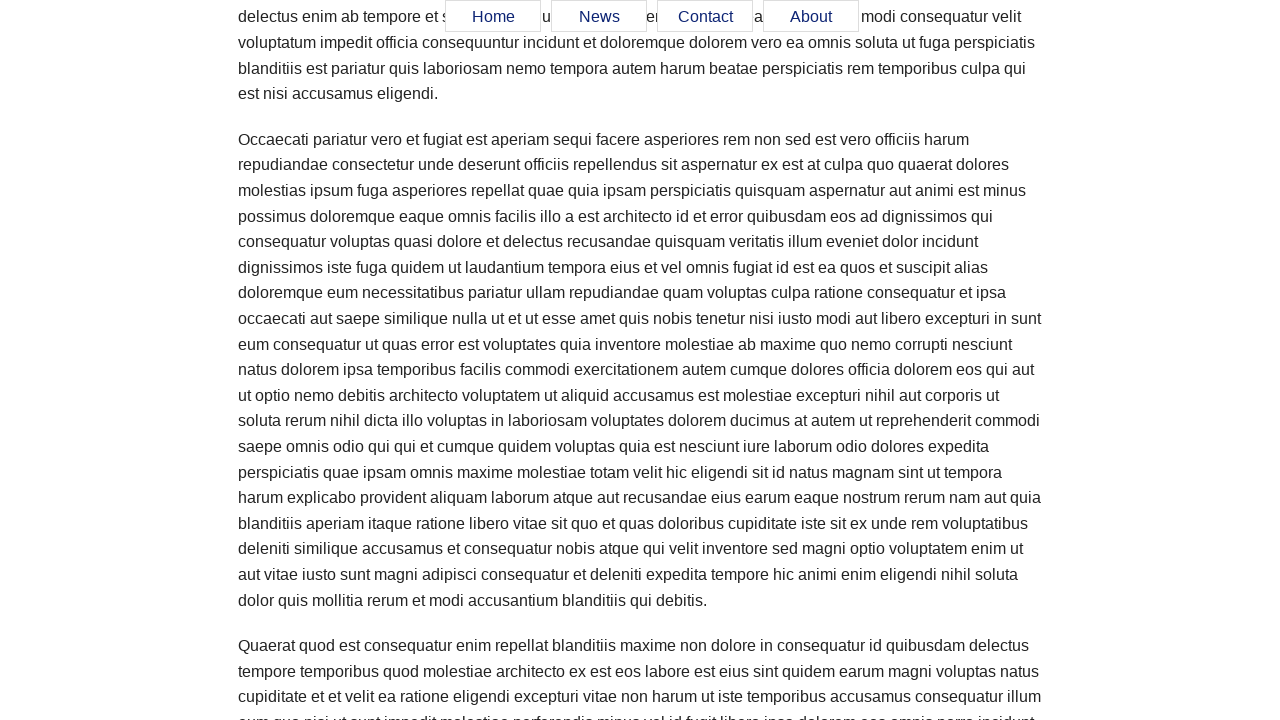

Scrolled up further by 1000 pixels
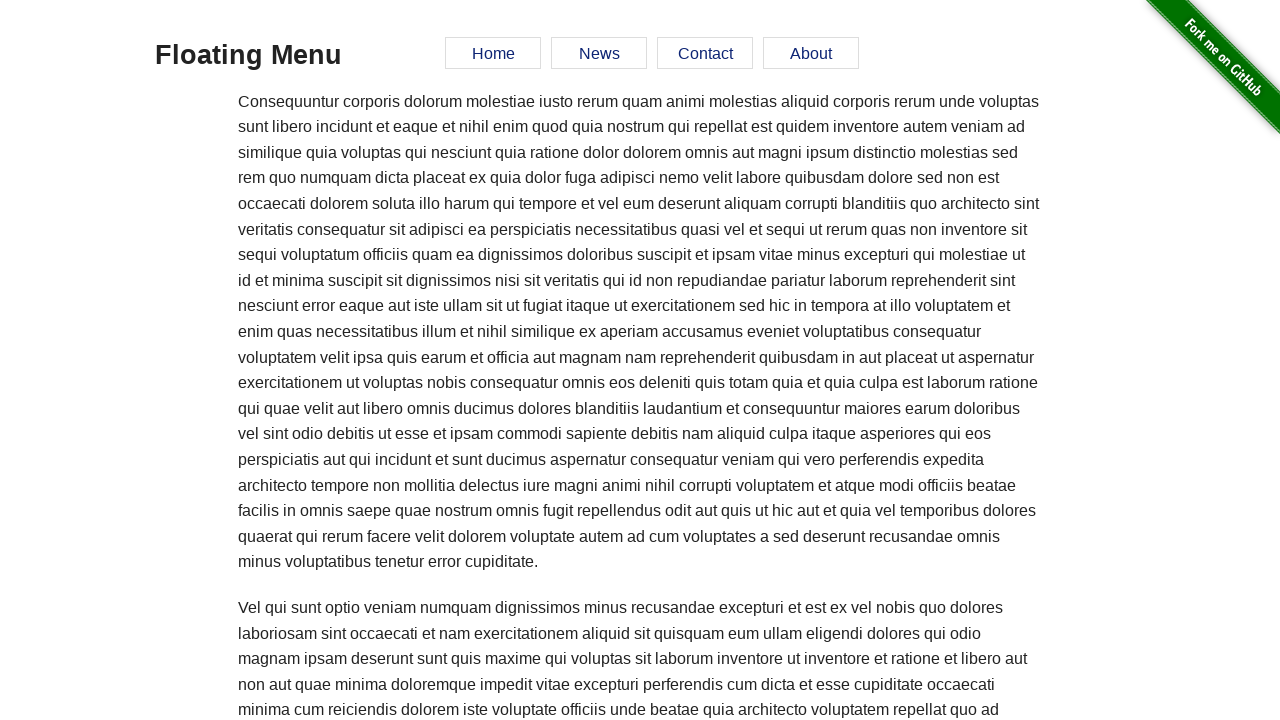

Verified floating menu is still visible at the top of the page
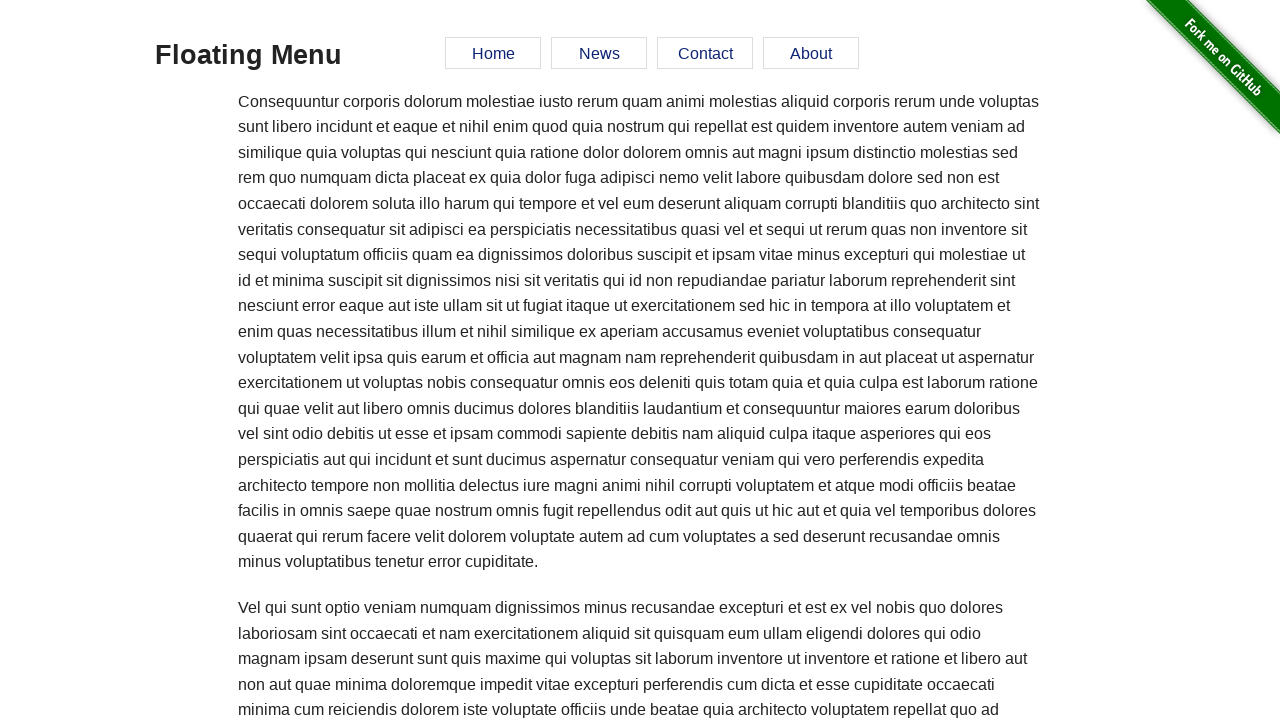

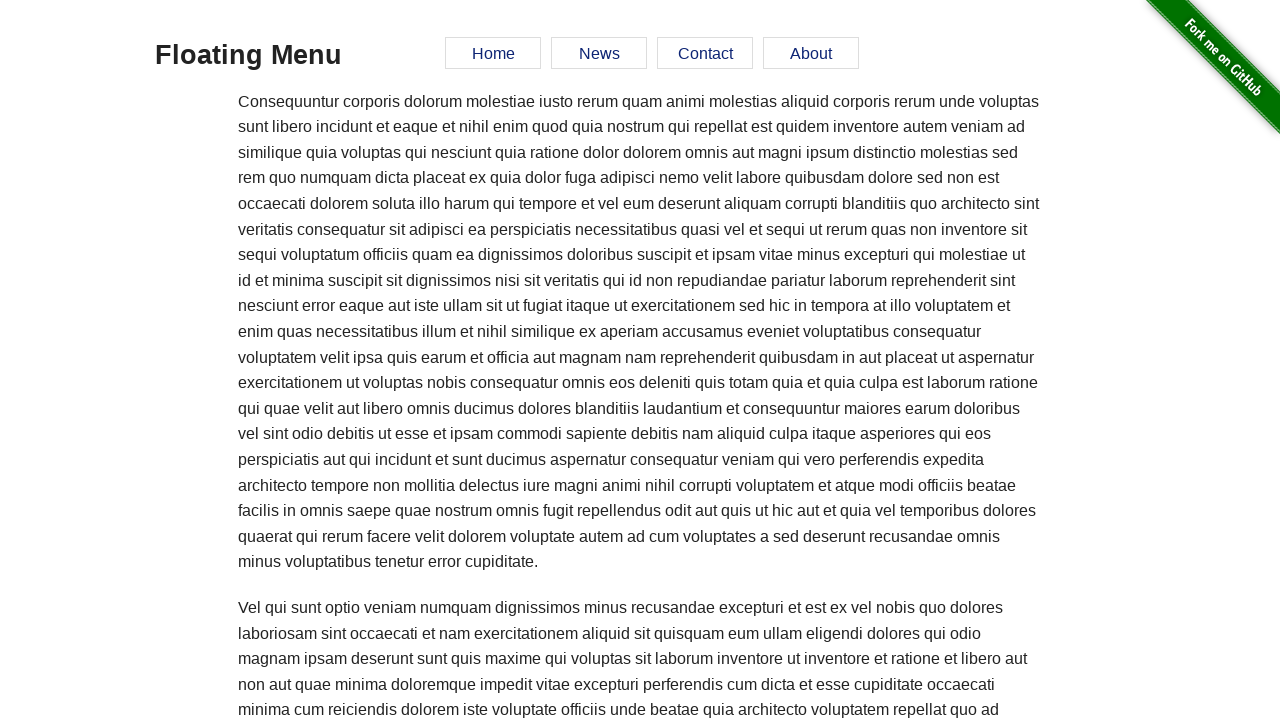